Tests the add/remove checkbox functionality on the dynamic controls page by clicking a checkbox, removing it, verifying it disappears, then adding it back and verifying it reappears.

Starting URL: http://the-internet.herokuapp.com/dynamic_controls

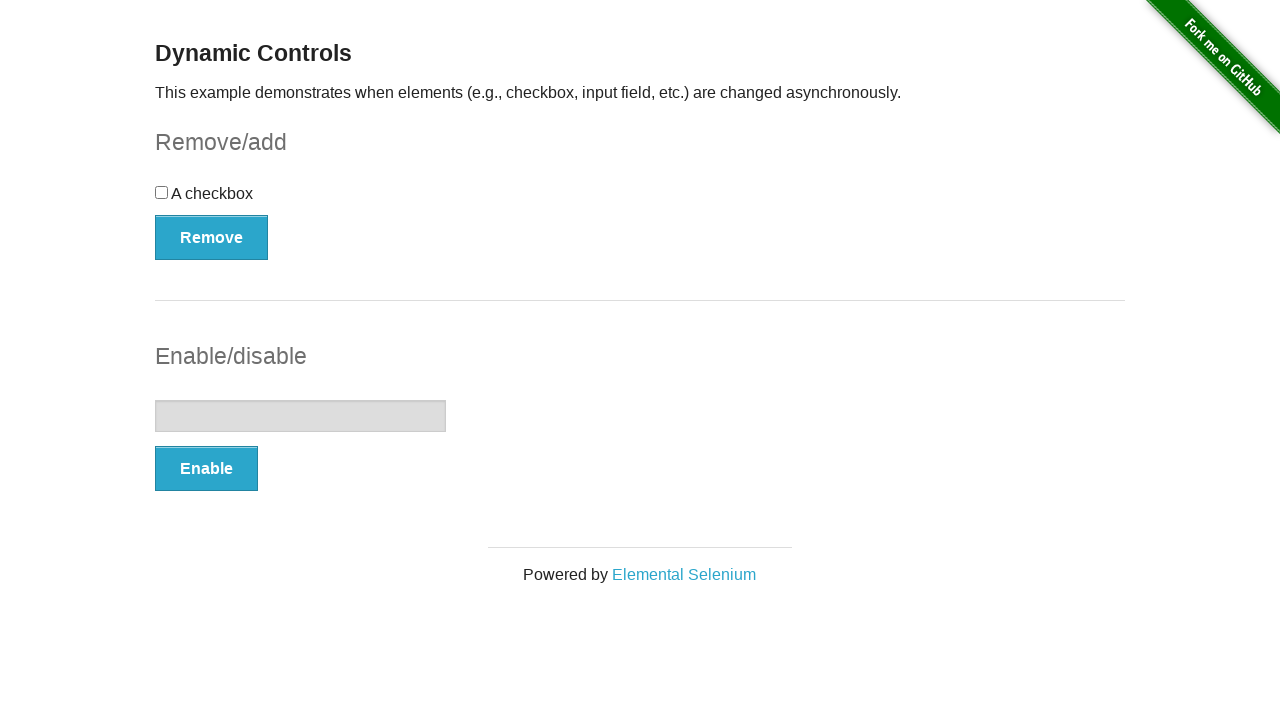

Clicked the checkbox at (162, 192) on [type=checkbox]
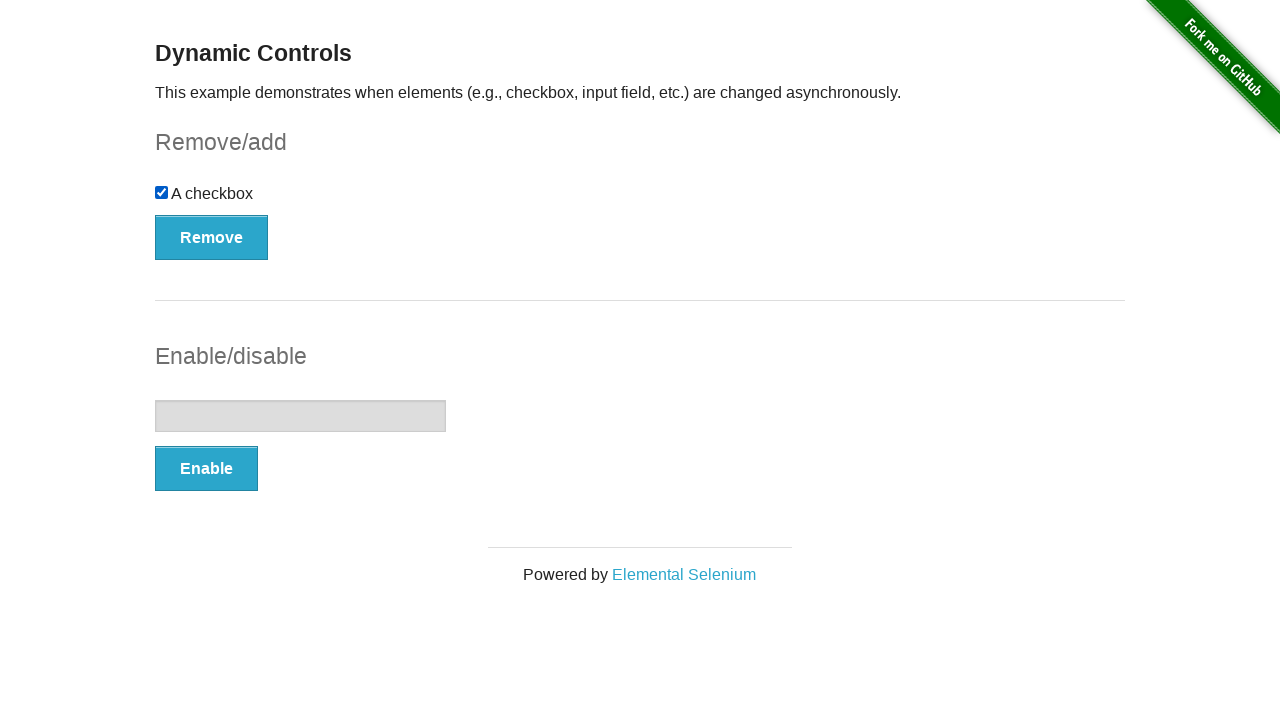

Clicked the Remove button at (212, 237) on #checkbox-example button[type='button']
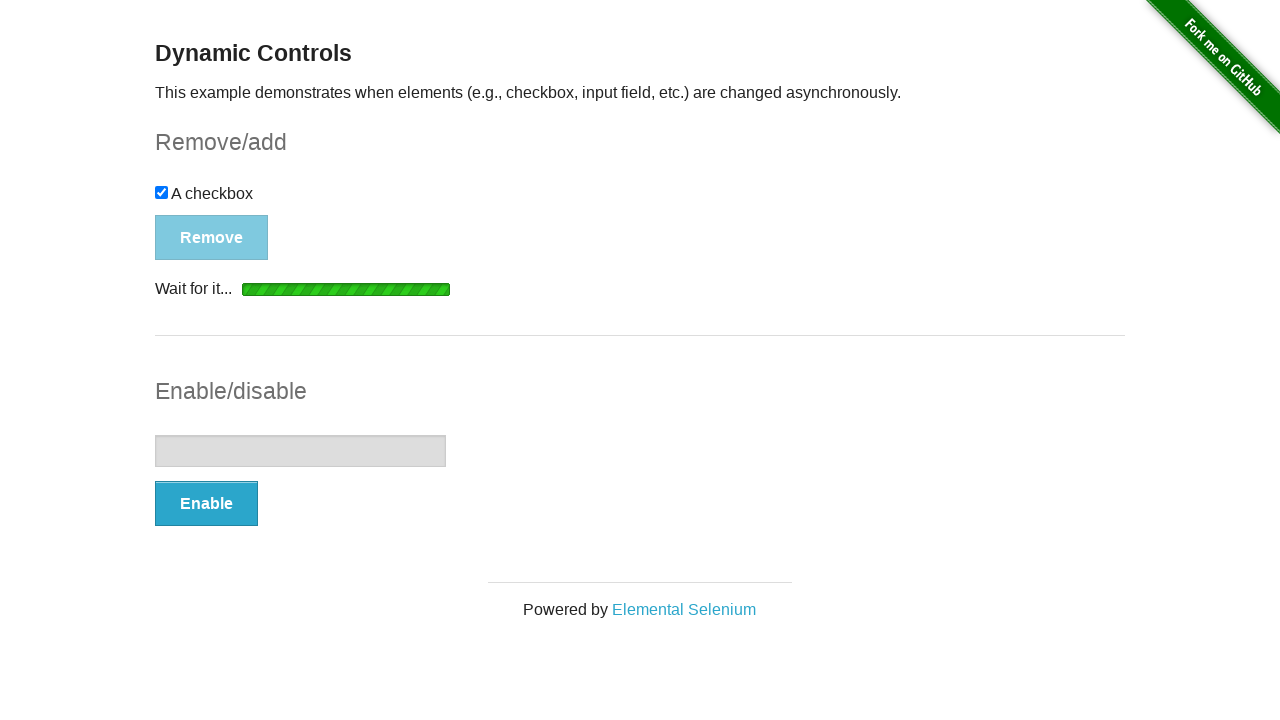

Checkbox disappeared after removal
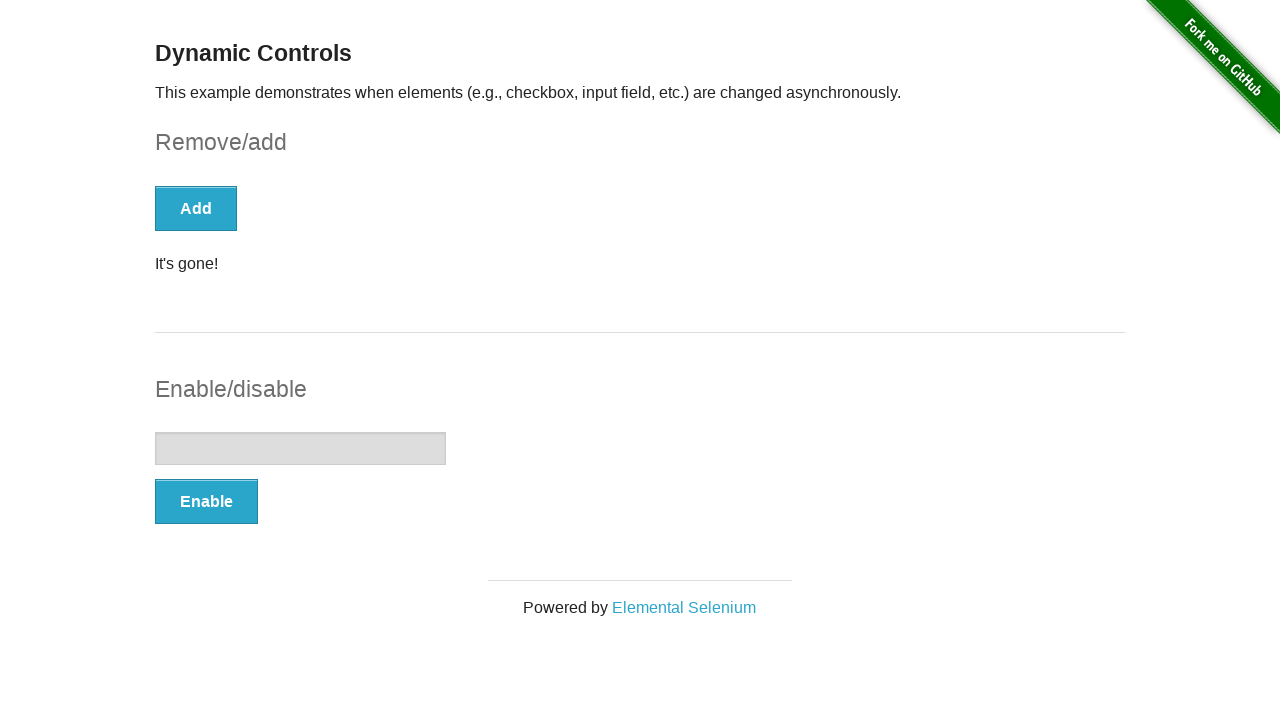

Removal confirmation message appeared
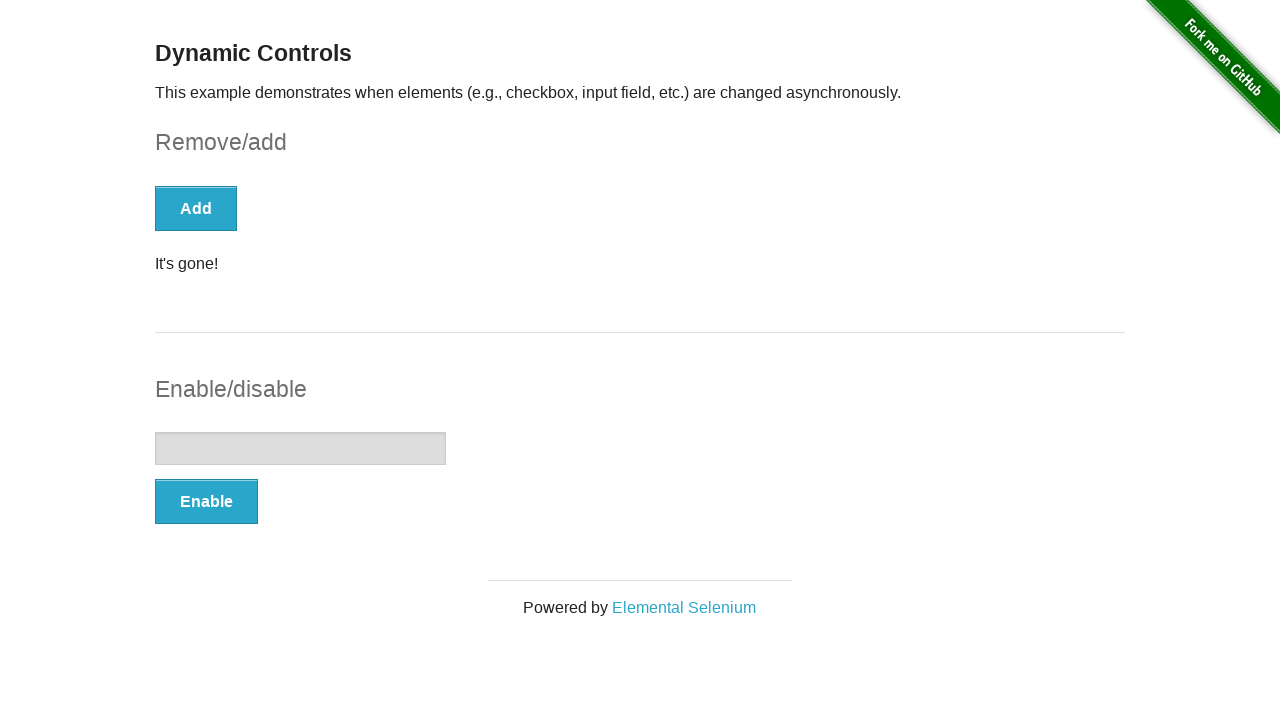

Clicked the Add button to restore checkbox at (196, 208) on #checkbox-example button[type='button']
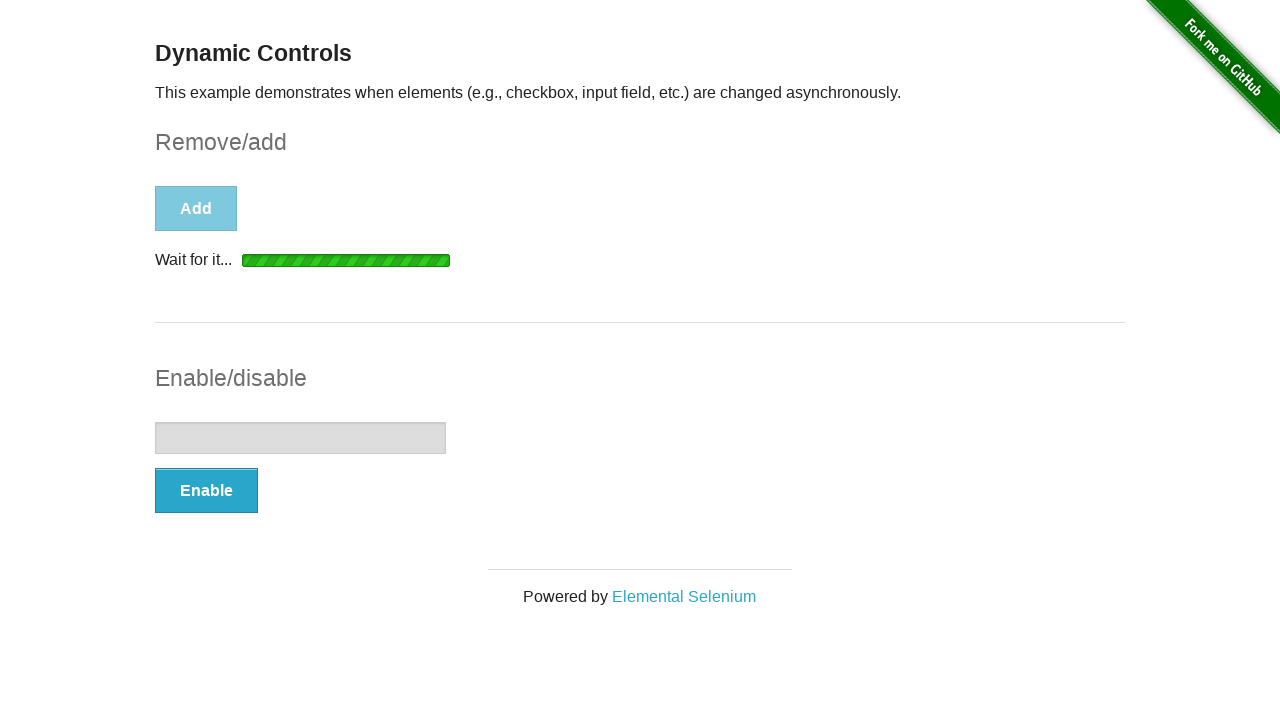

Checkbox reappeared after adding
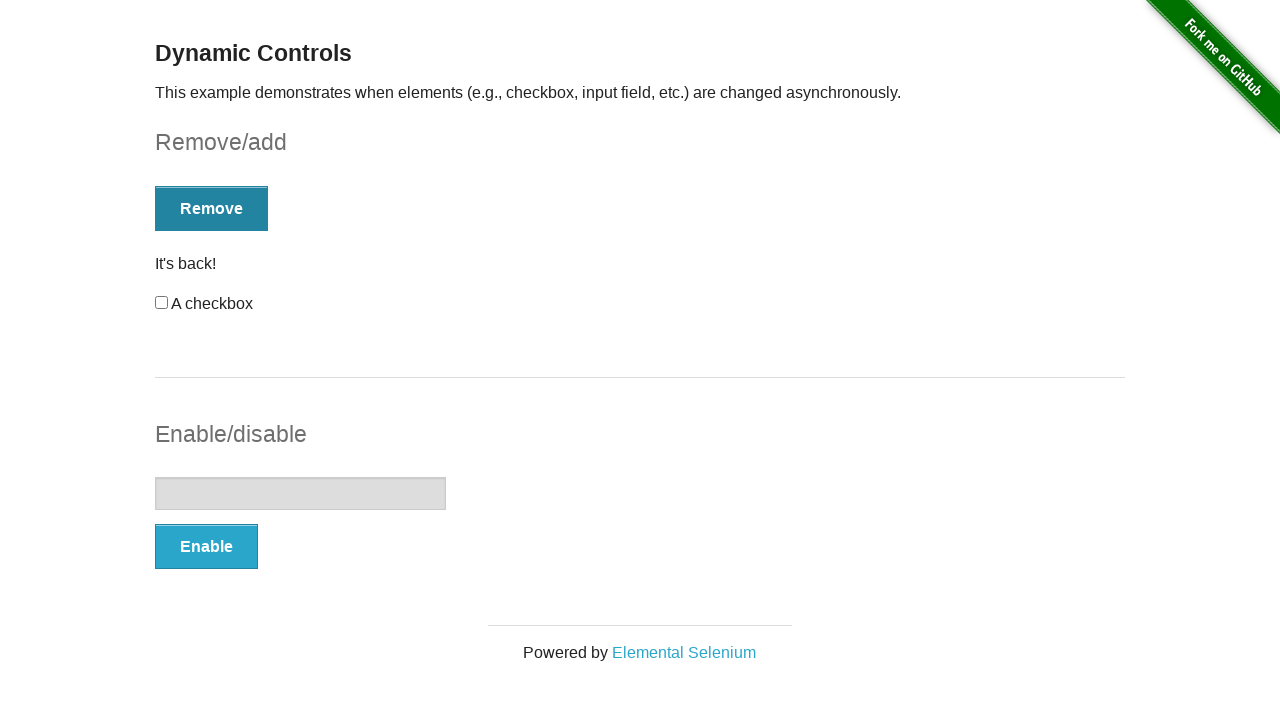

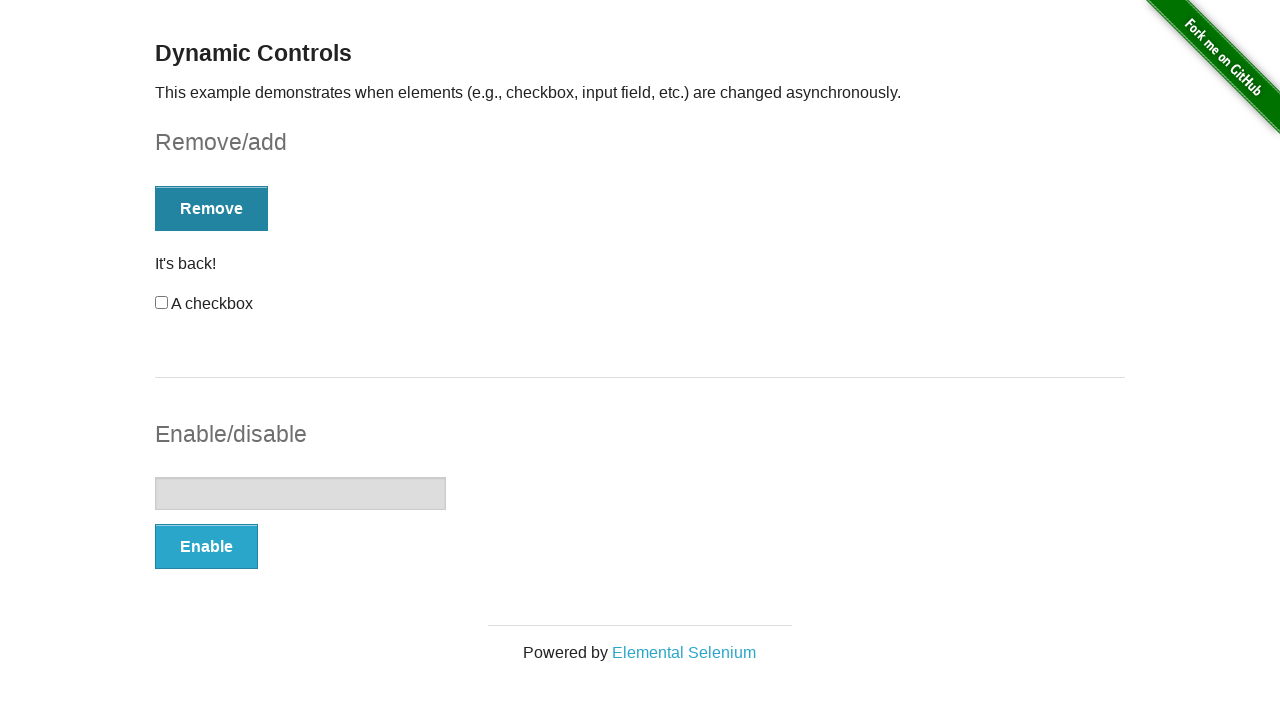